Navigates through multiple Google Play Store game category pages

Starting URL: https://play.google.com/store/apps/category/GAME_EDUCATIONAL

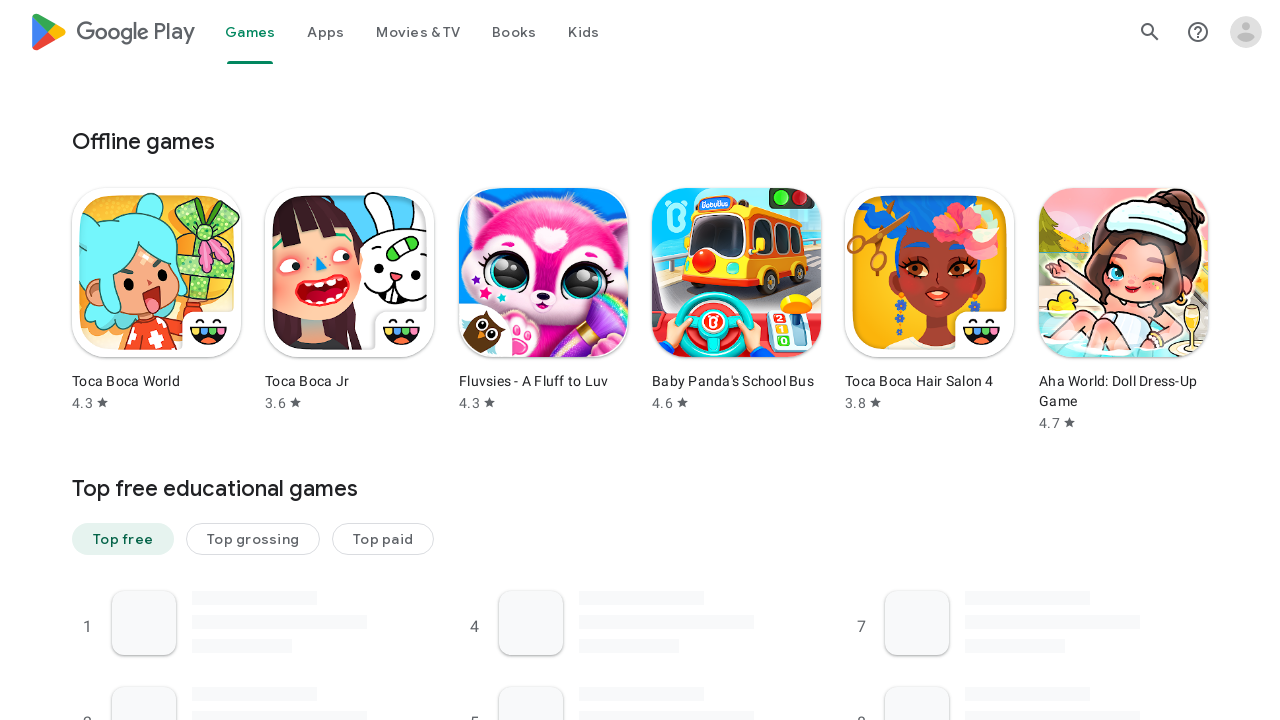

Navigated to Google Play Store educational games category
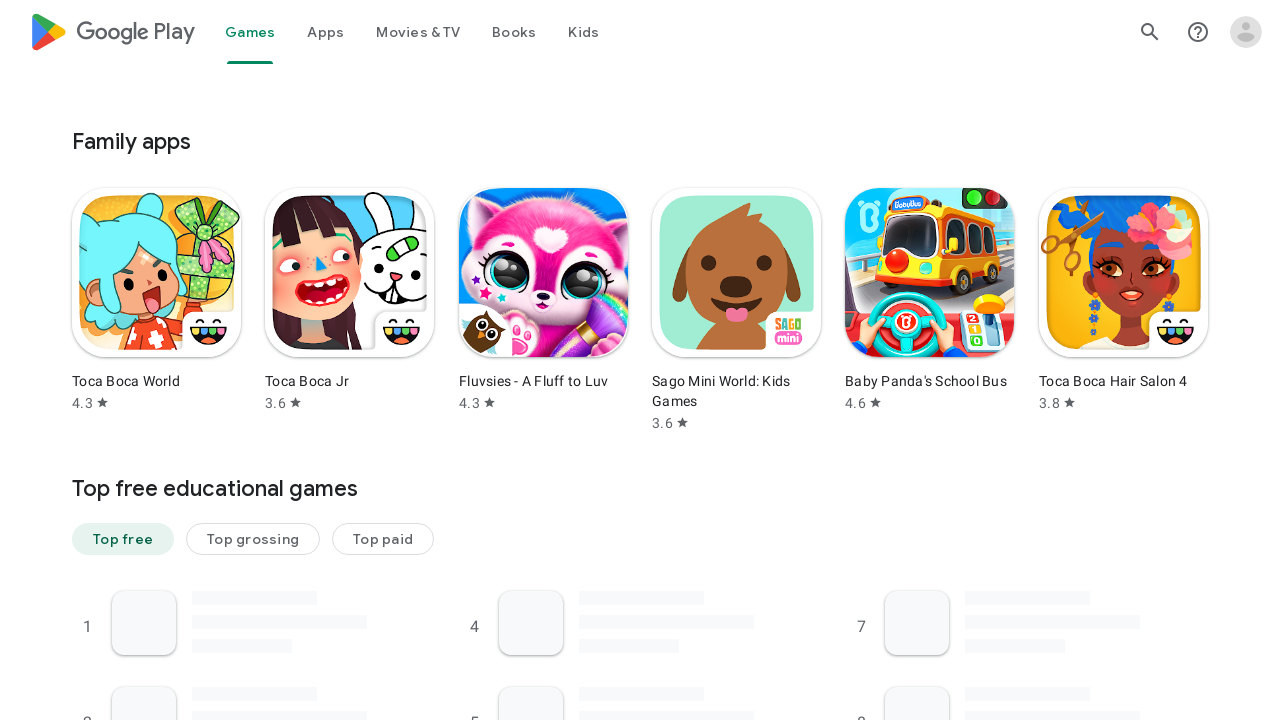

Navigated to Google Play Store word games category
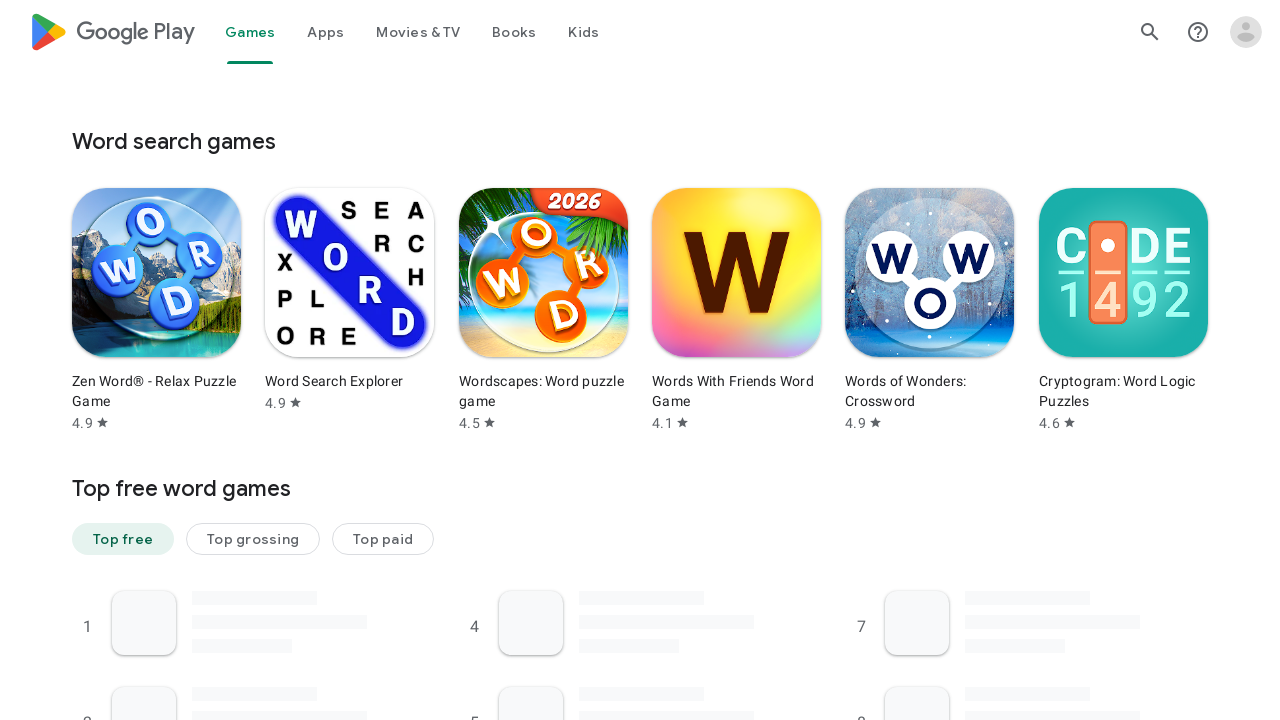

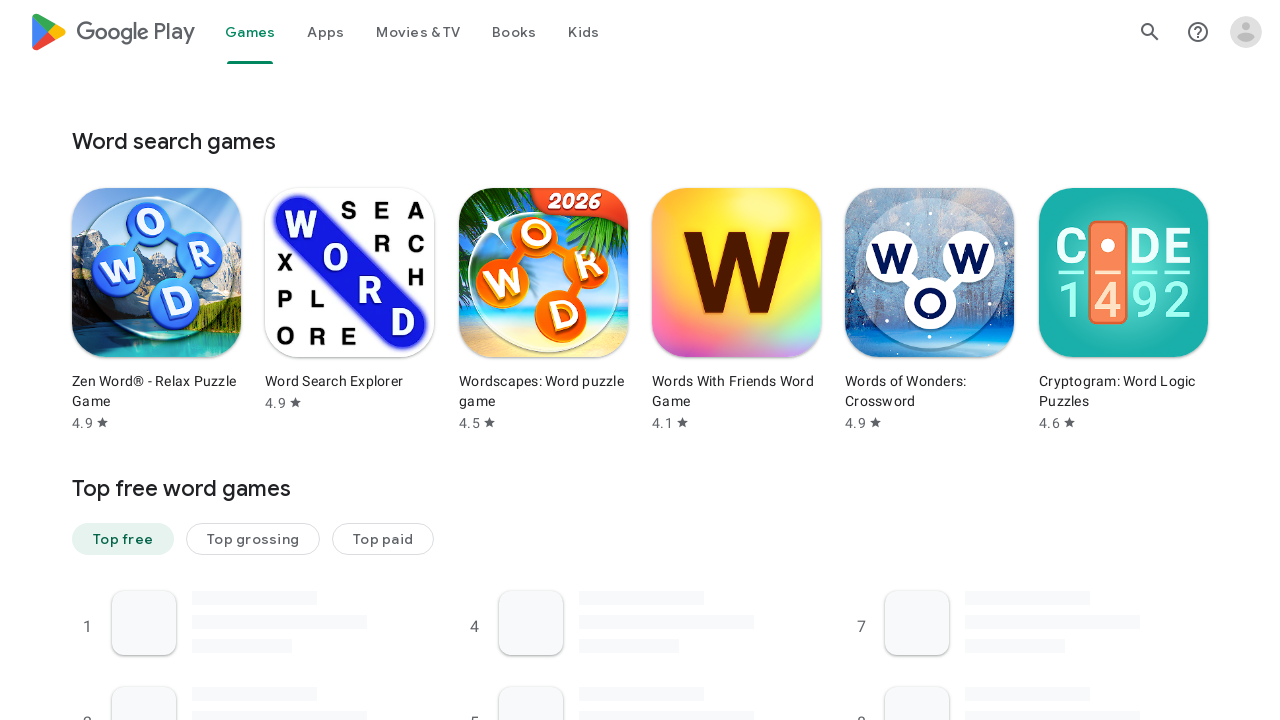